Navigates to WebMotors vehicle search, searches for new vehicles by manufacturer and model, applies filters, and scrolls through results to load more listings.

Starting URL: https://www.webmotors.com.br/

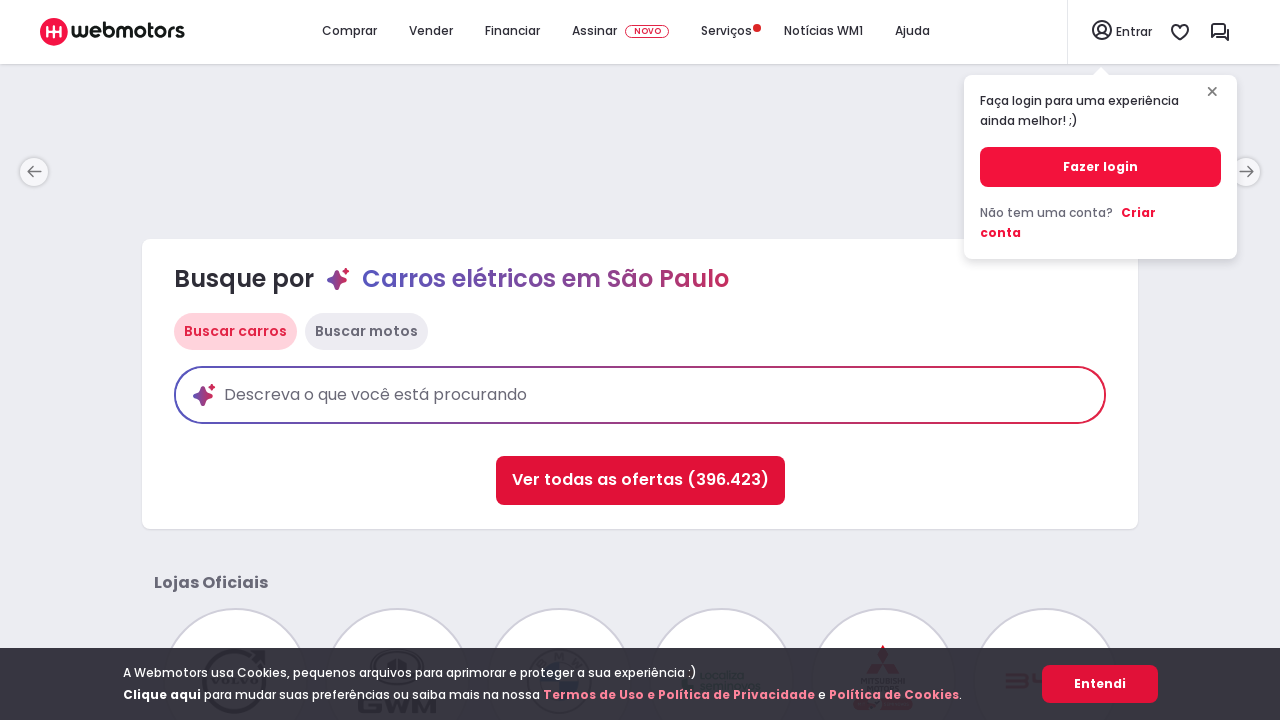

Navigated to WebMotors Volkswagen Gol new vehicles search page
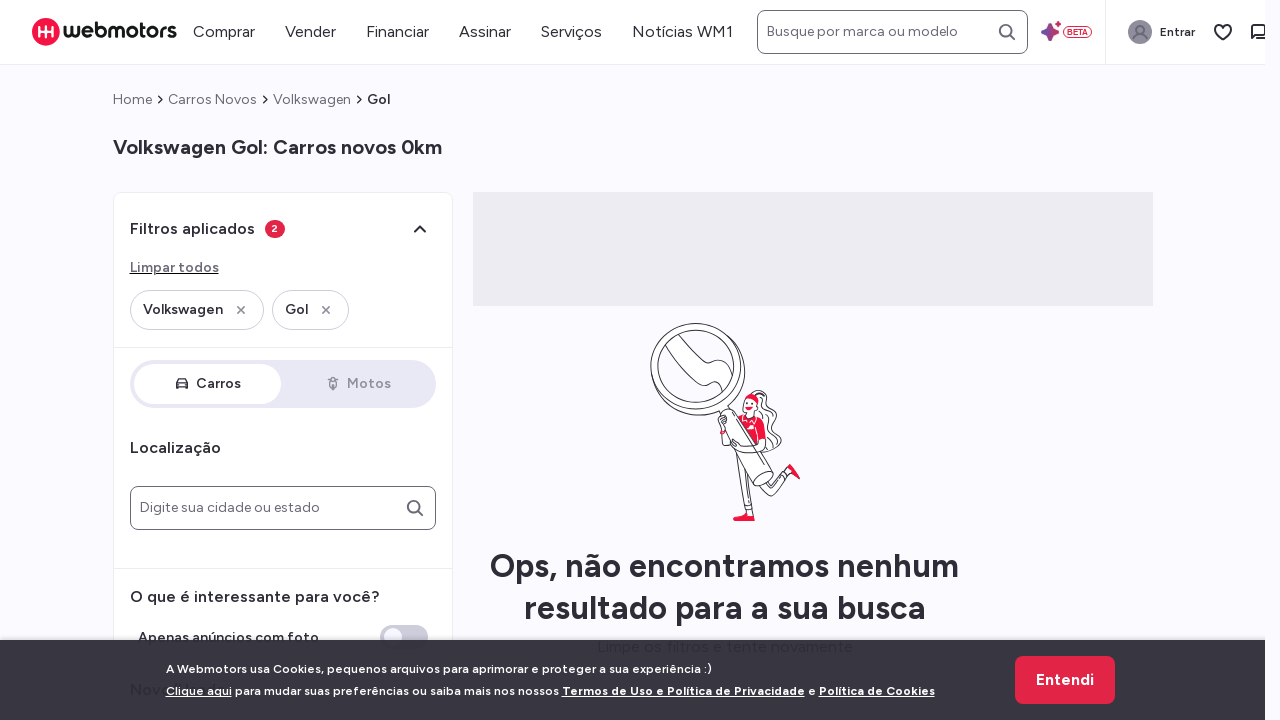

Waited for page to reach networkidle state
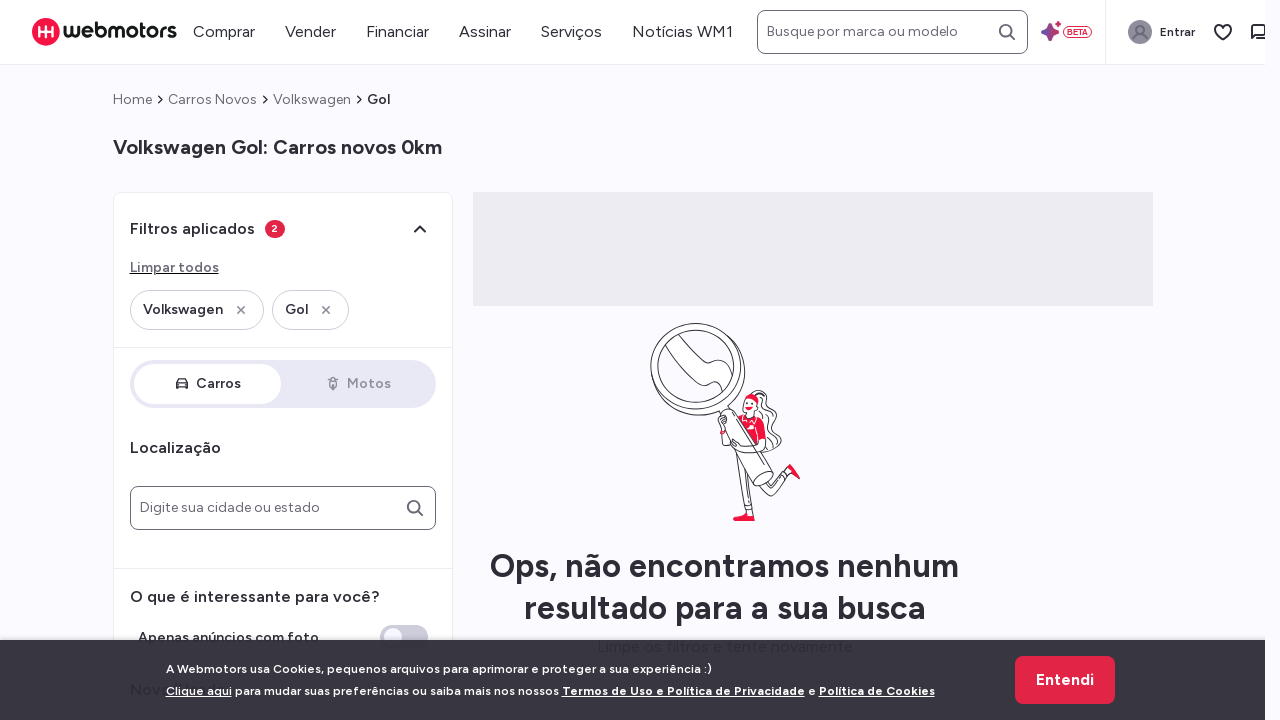

Could not apply Concessionária filter (element not found or timeout) on [name='Concessionária']
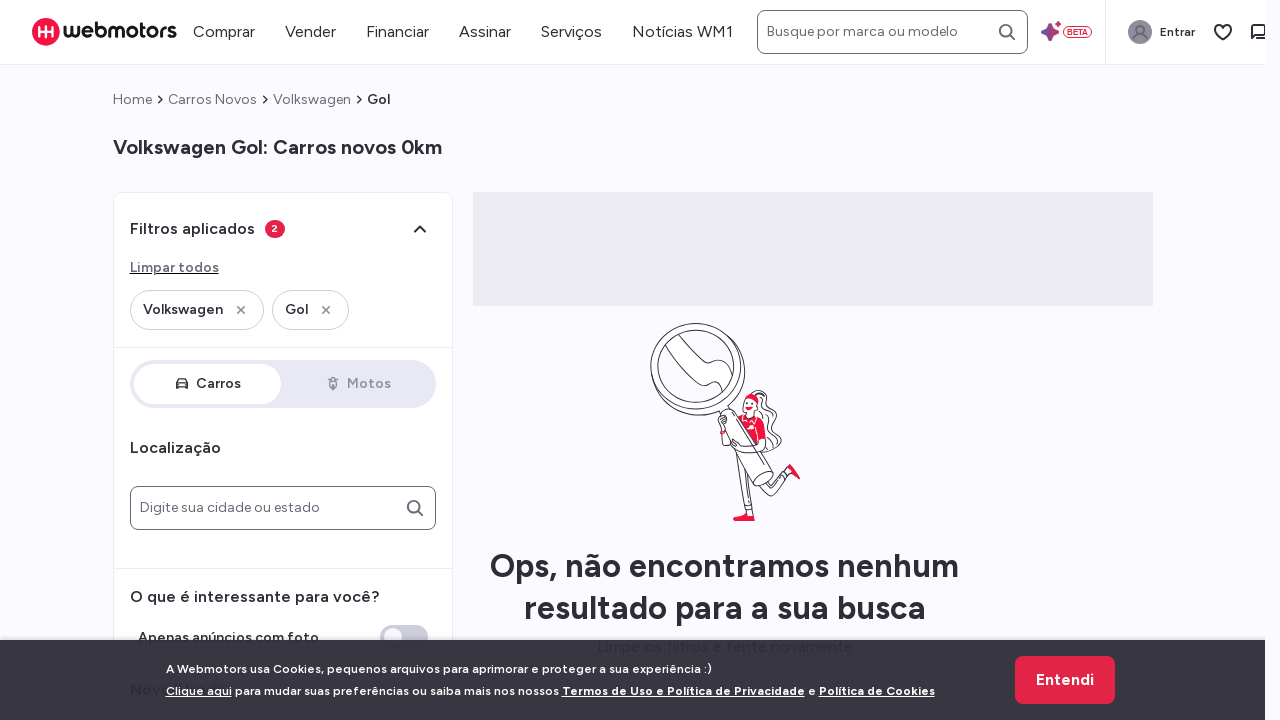

Could not apply Gasolina e álcool filter (element not found or timeout) on [name='Gasolina e álcool']
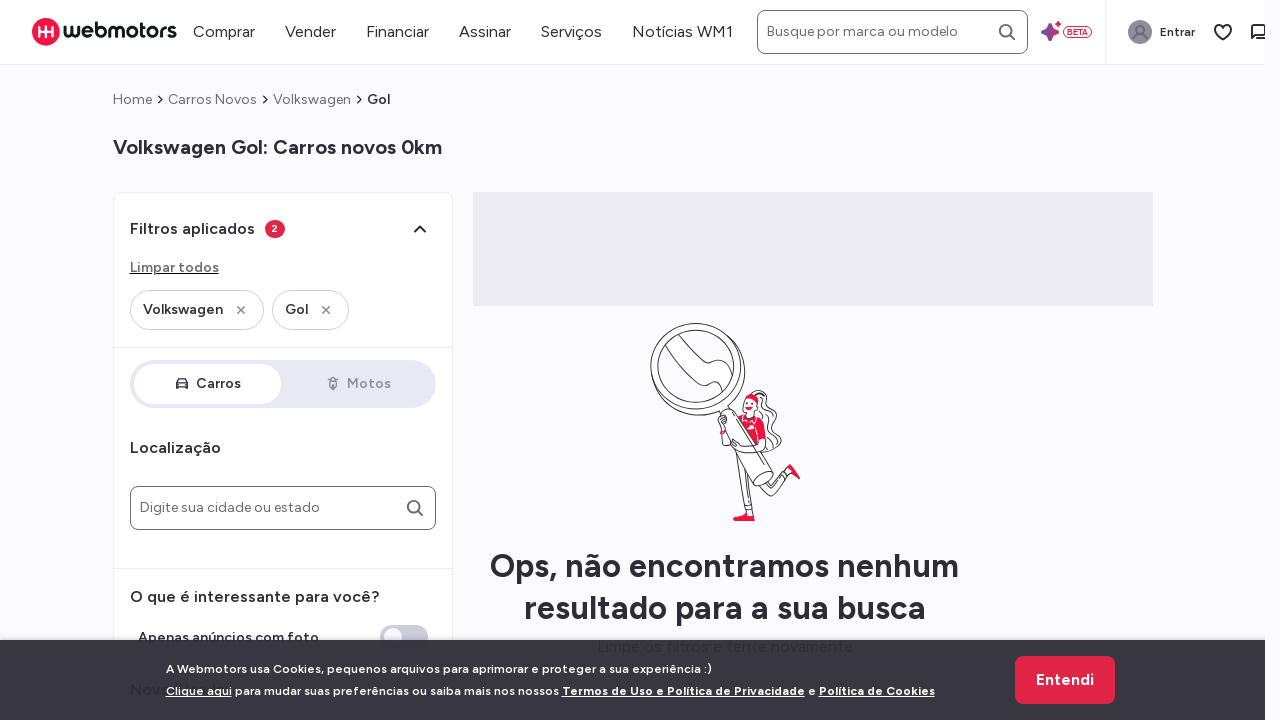

Could not apply Carros 1.0 filter (element not found or timeout) on [name='Carros 1.0']
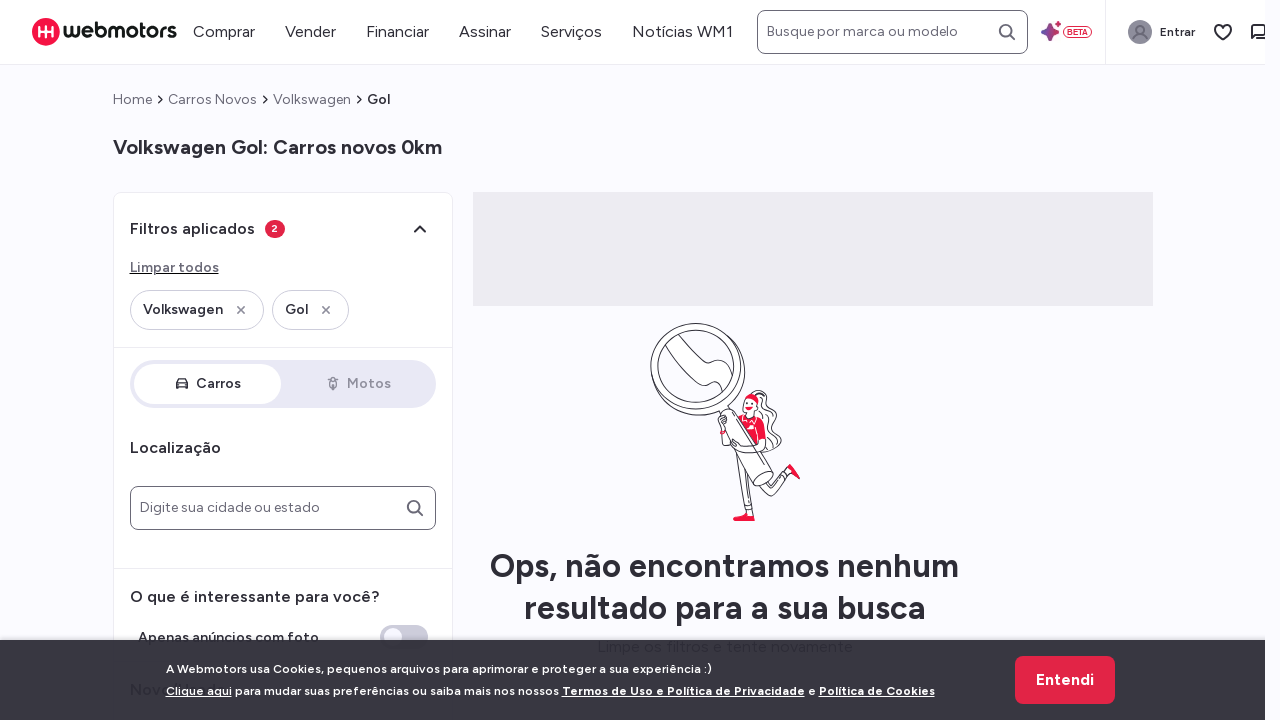

Scrolled to bottom of page to load more results (scroll 1/5)
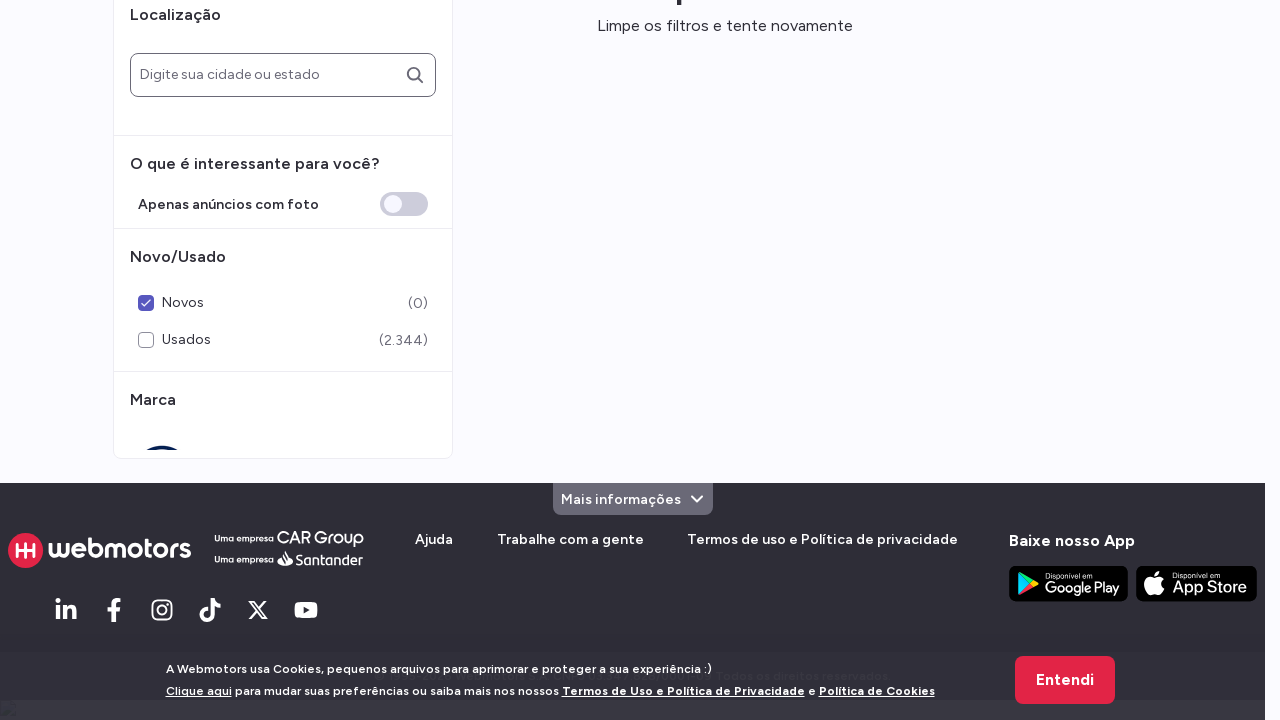

Waited 1.5 seconds for new listings to load
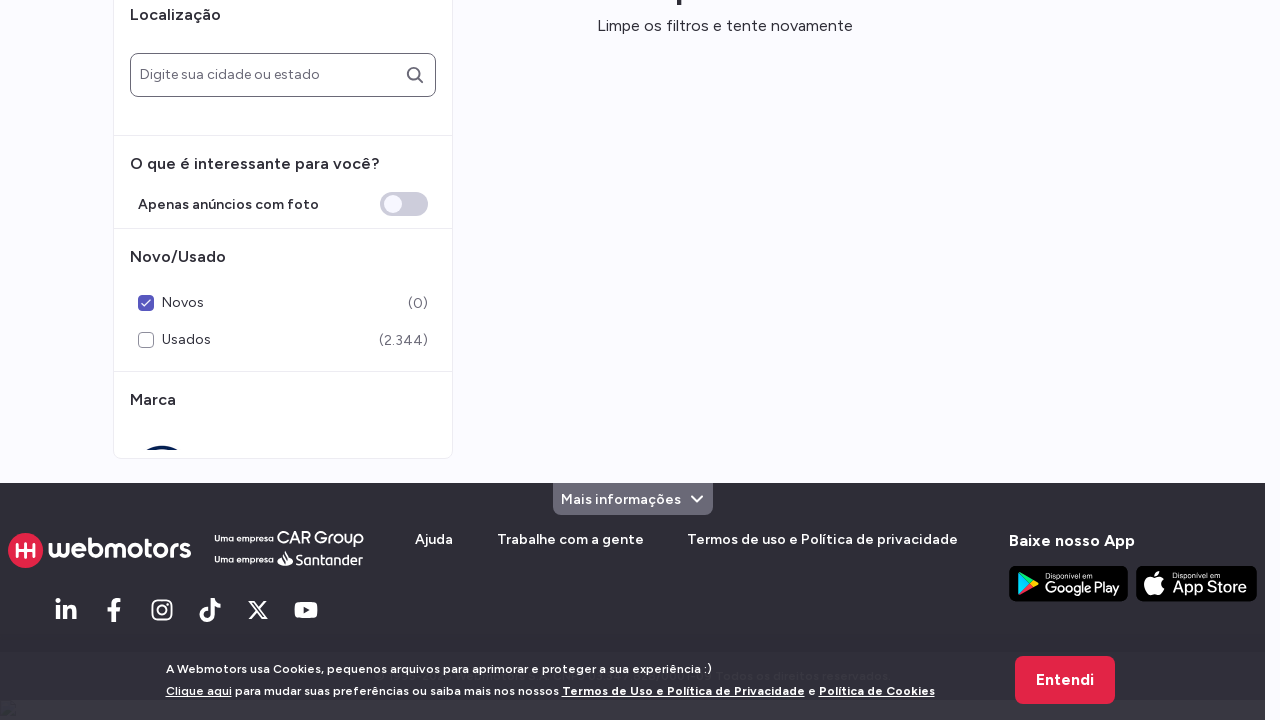

Scrolled to bottom of page to load more results (scroll 2/5)
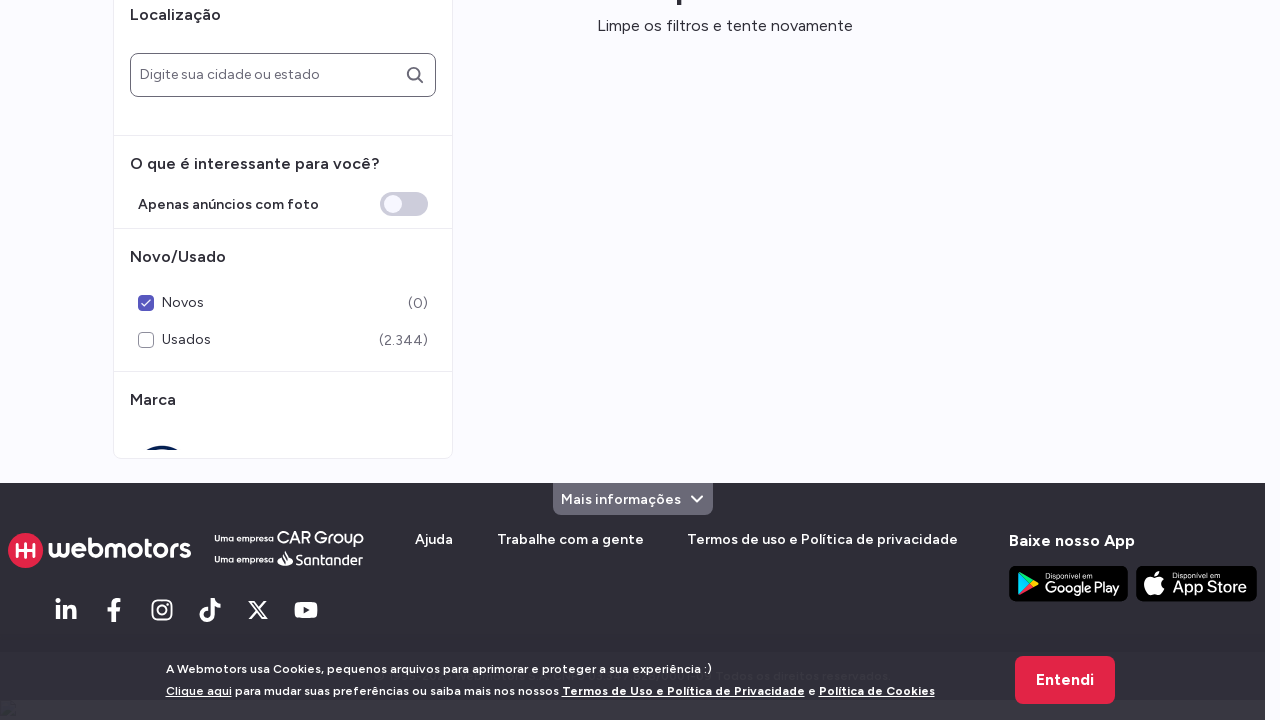

Waited 1.5 seconds for new listings to load
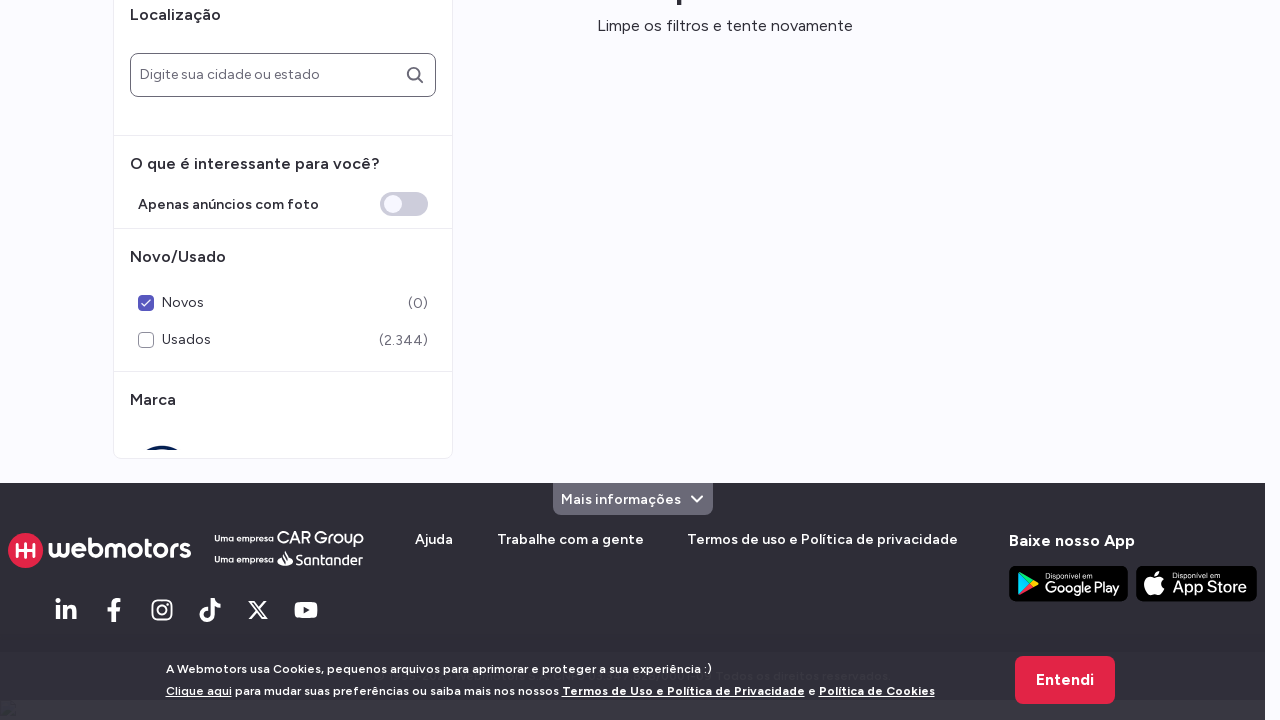

Scrolled to bottom of page to load more results (scroll 3/5)
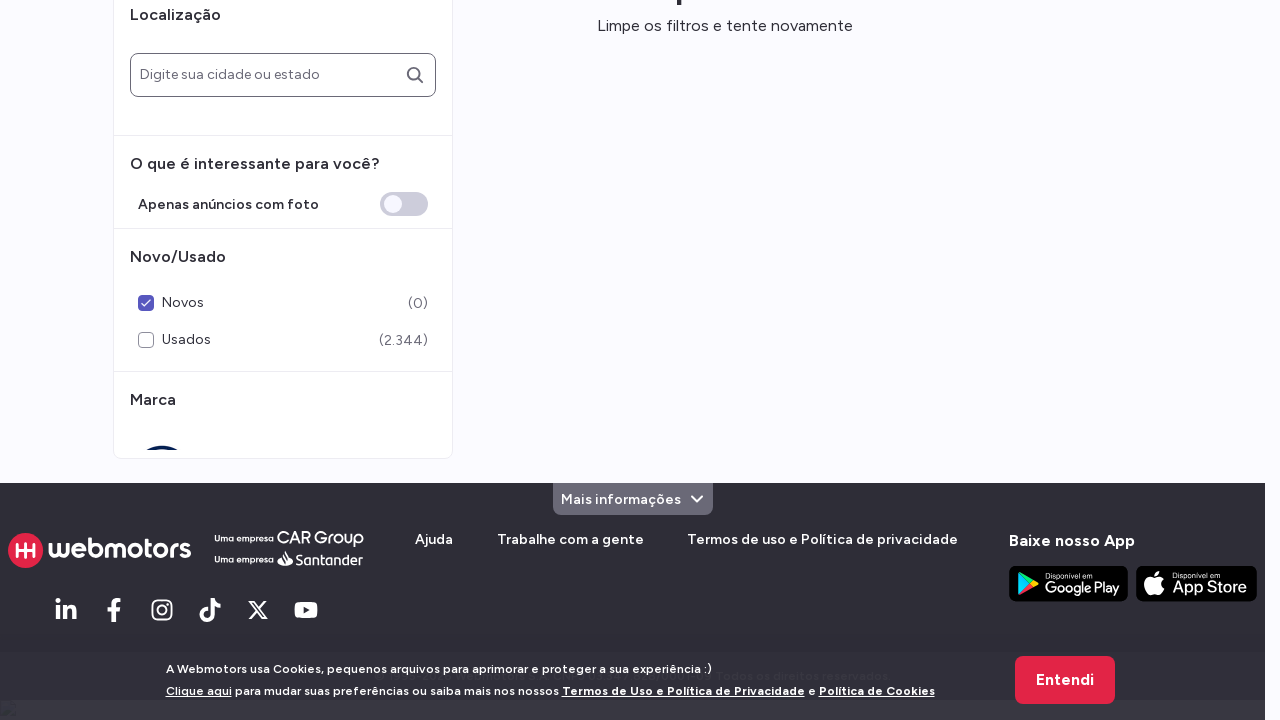

Waited 1.5 seconds for new listings to load
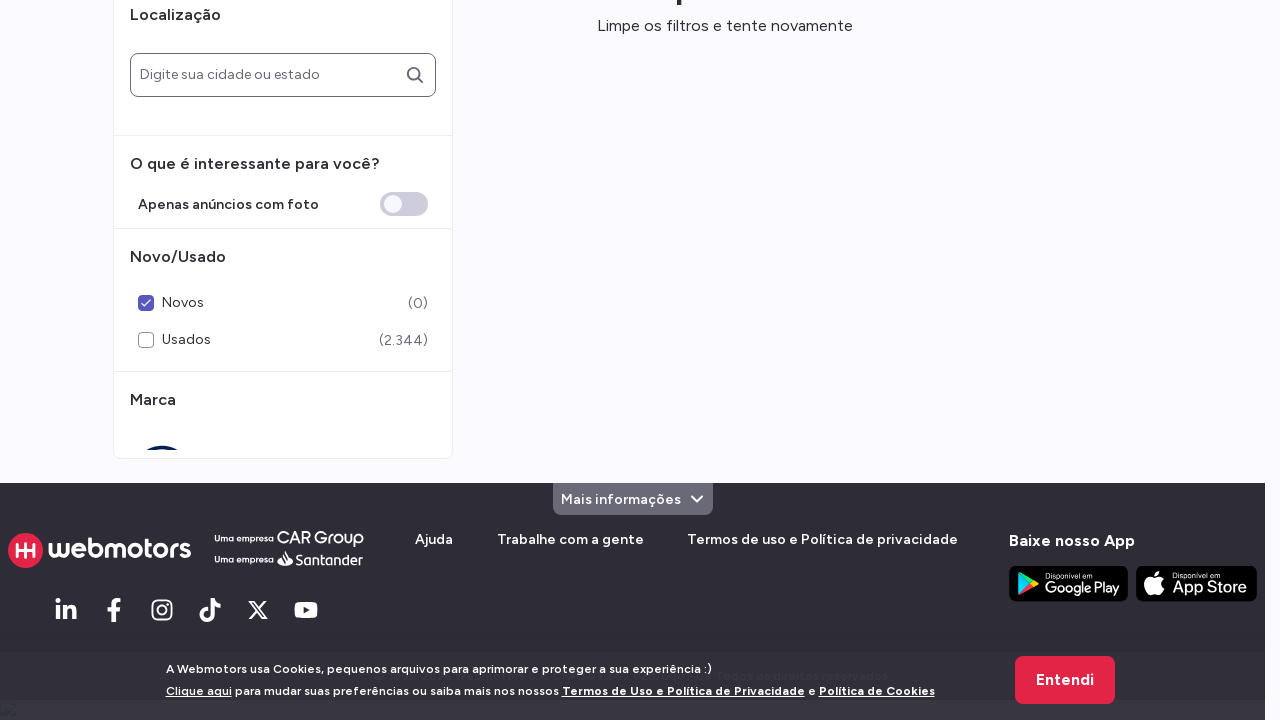

Scrolled to bottom of page to load more results (scroll 4/5)
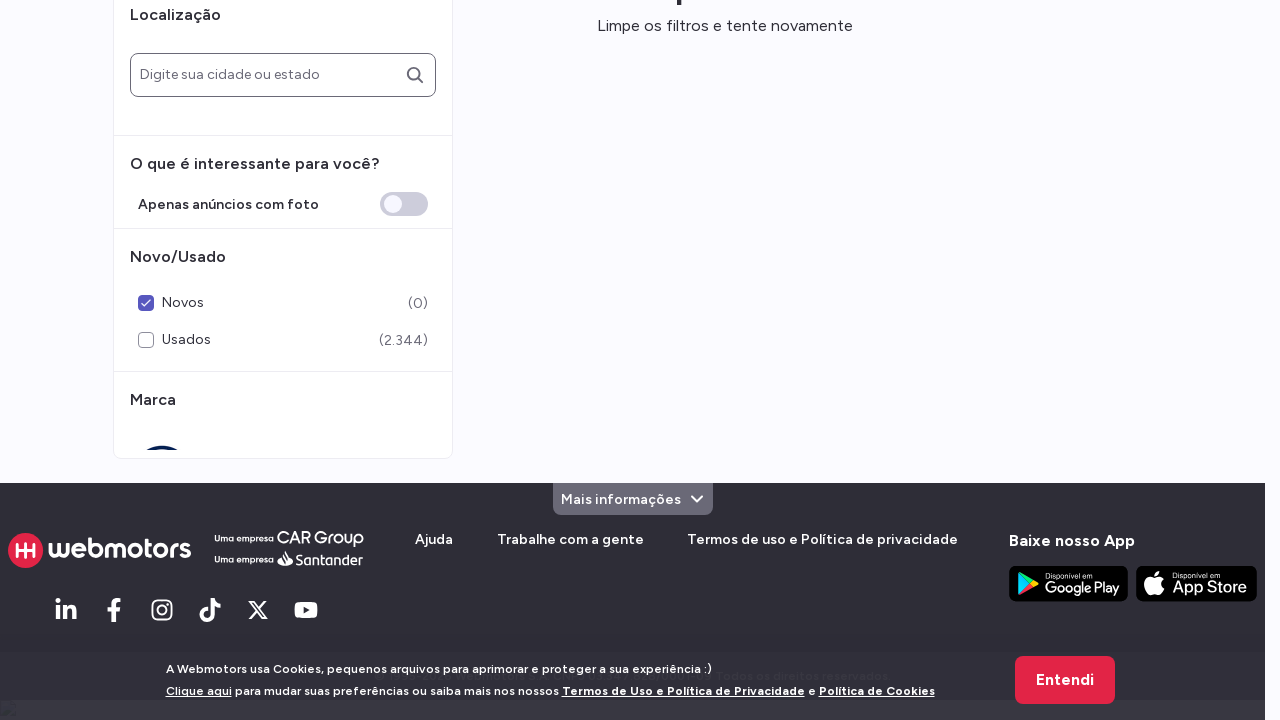

Waited 1.5 seconds for new listings to load
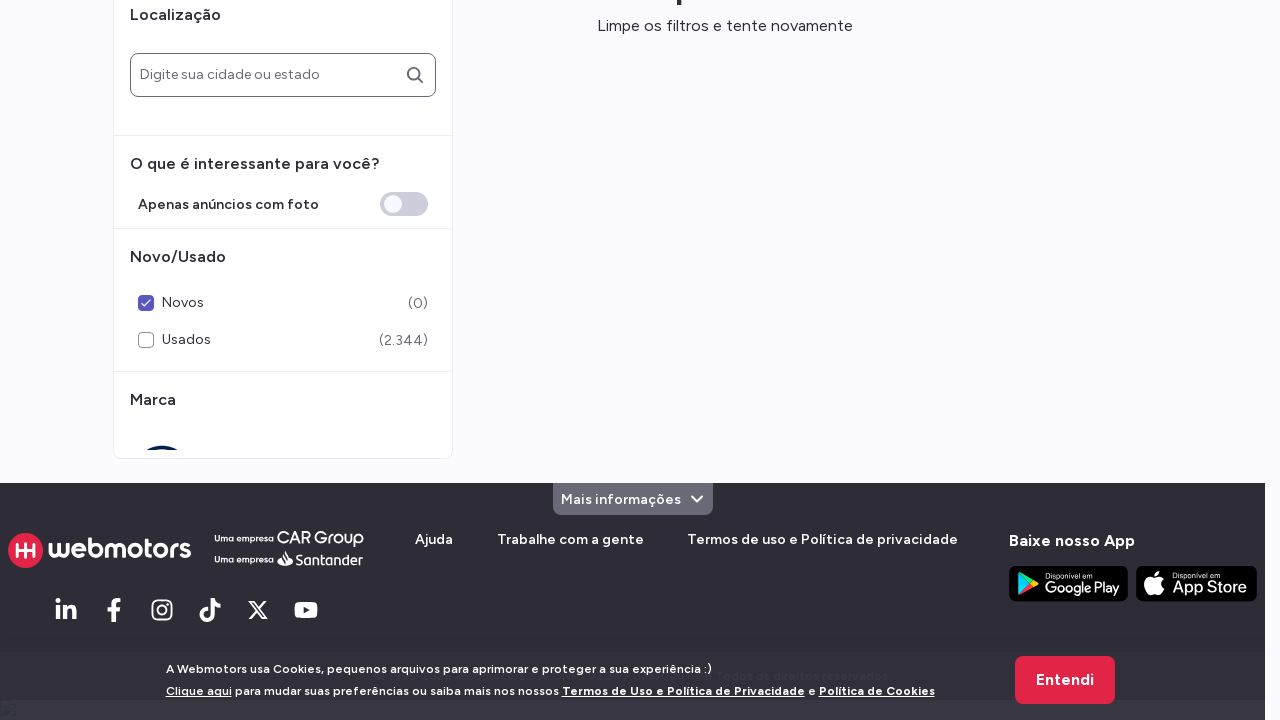

Scrolled to bottom of page to load more results (scroll 5/5)
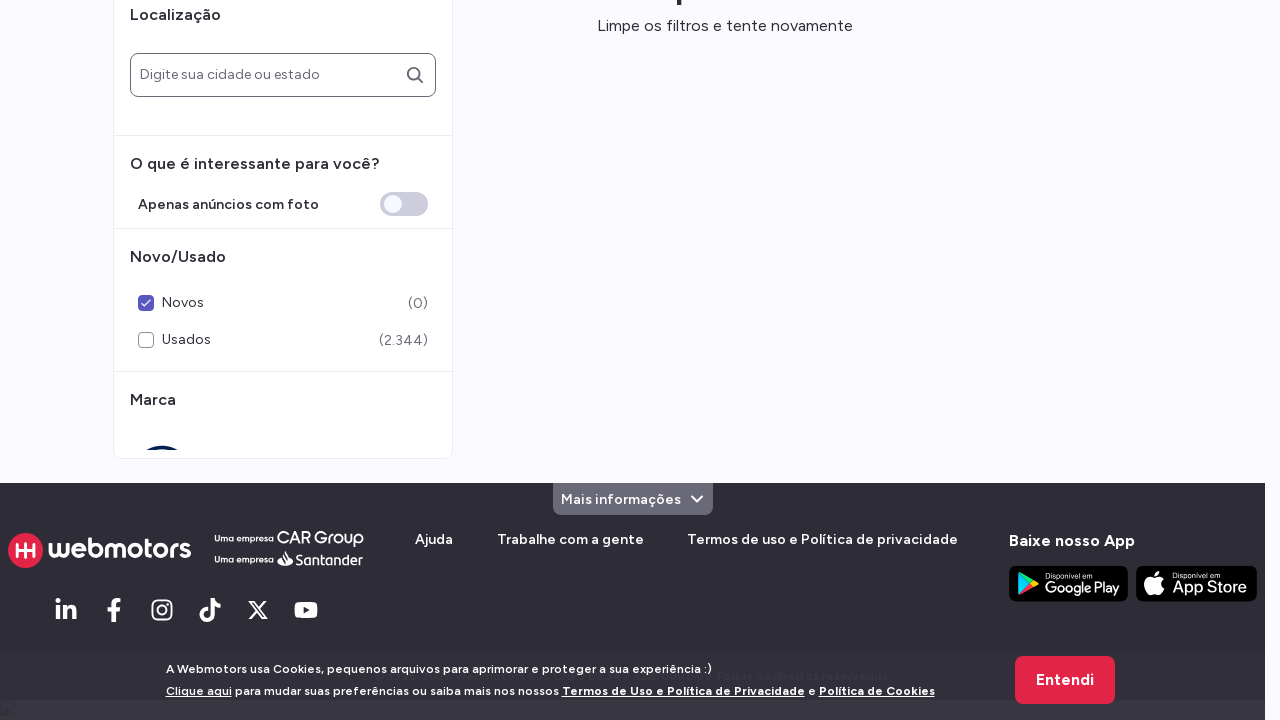

Waited 1.5 seconds for new listings to load
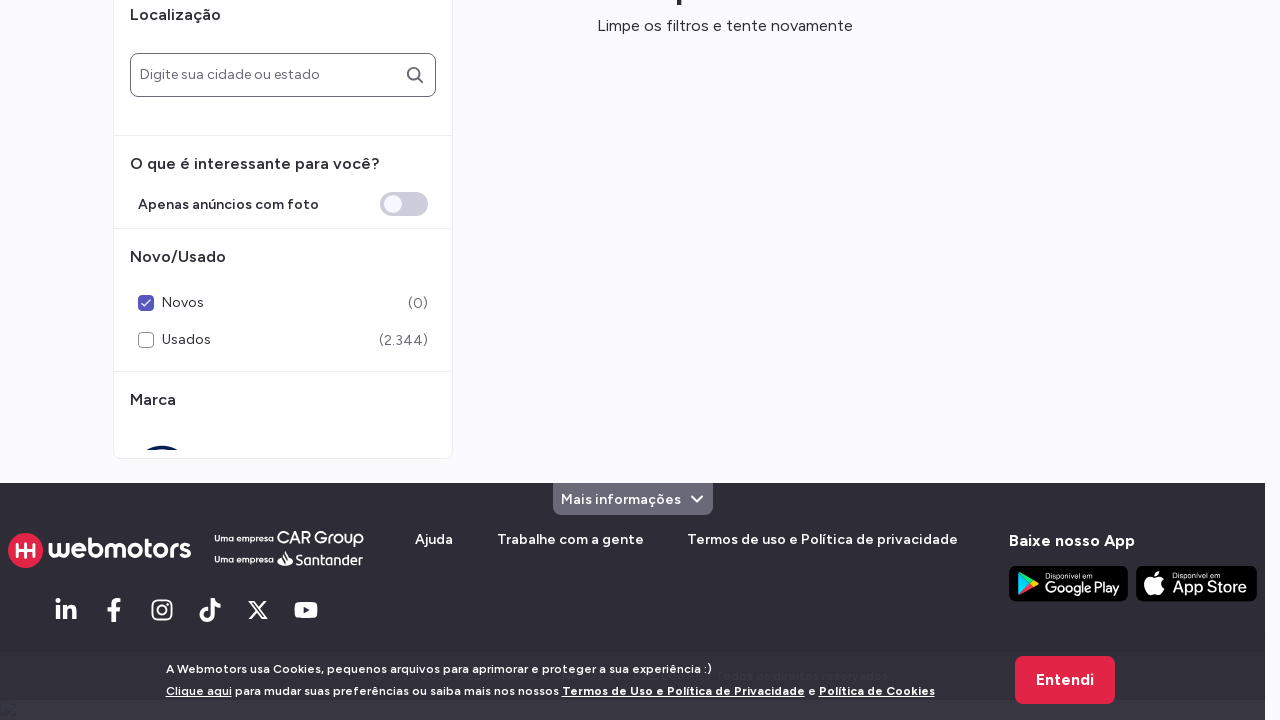

Verified that vehicle listings are displayed on the page
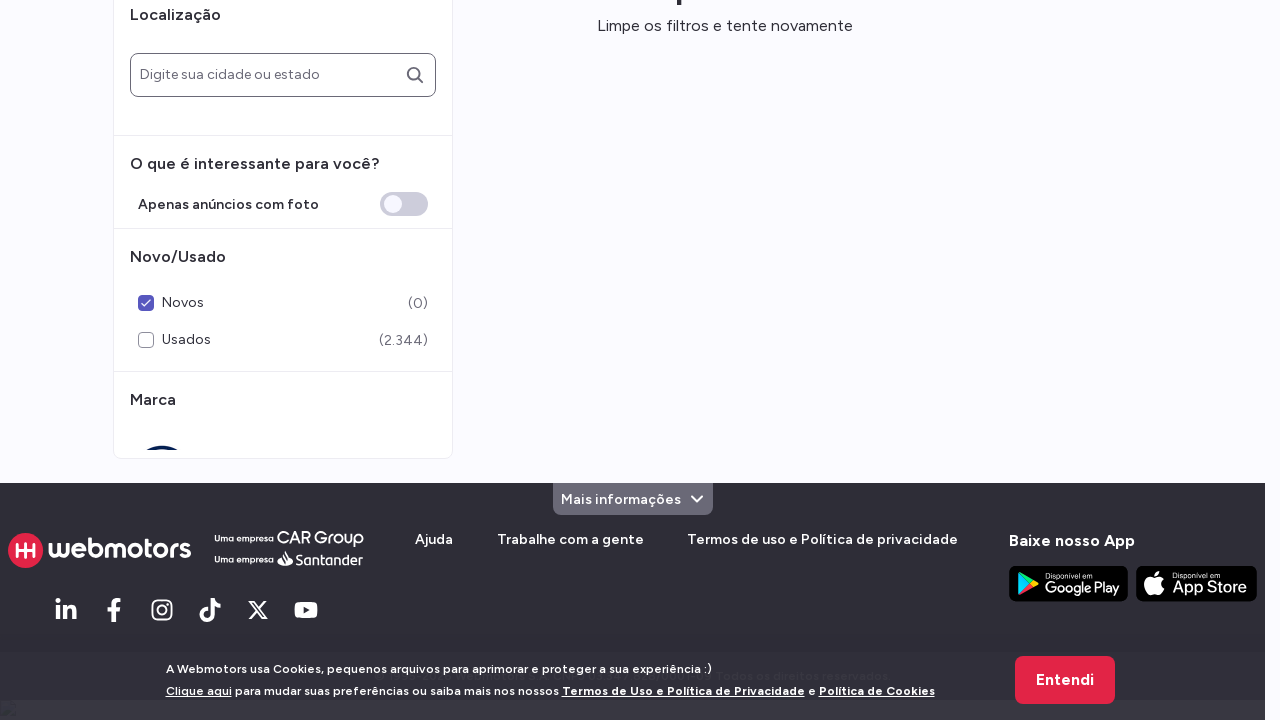

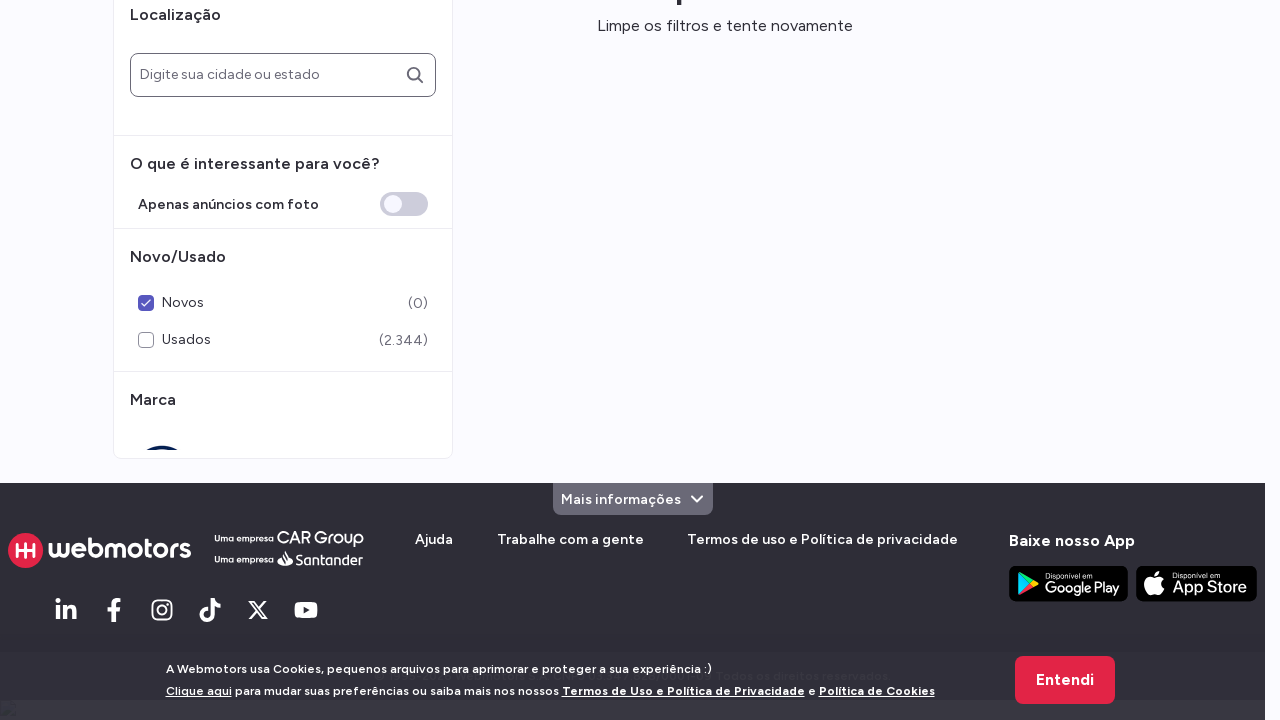